Tests hover functionality by moving mouse over figure elements and verifying that the hidden captions become visible on hover.

Starting URL: http://the-internet.herokuapp.com/hovers

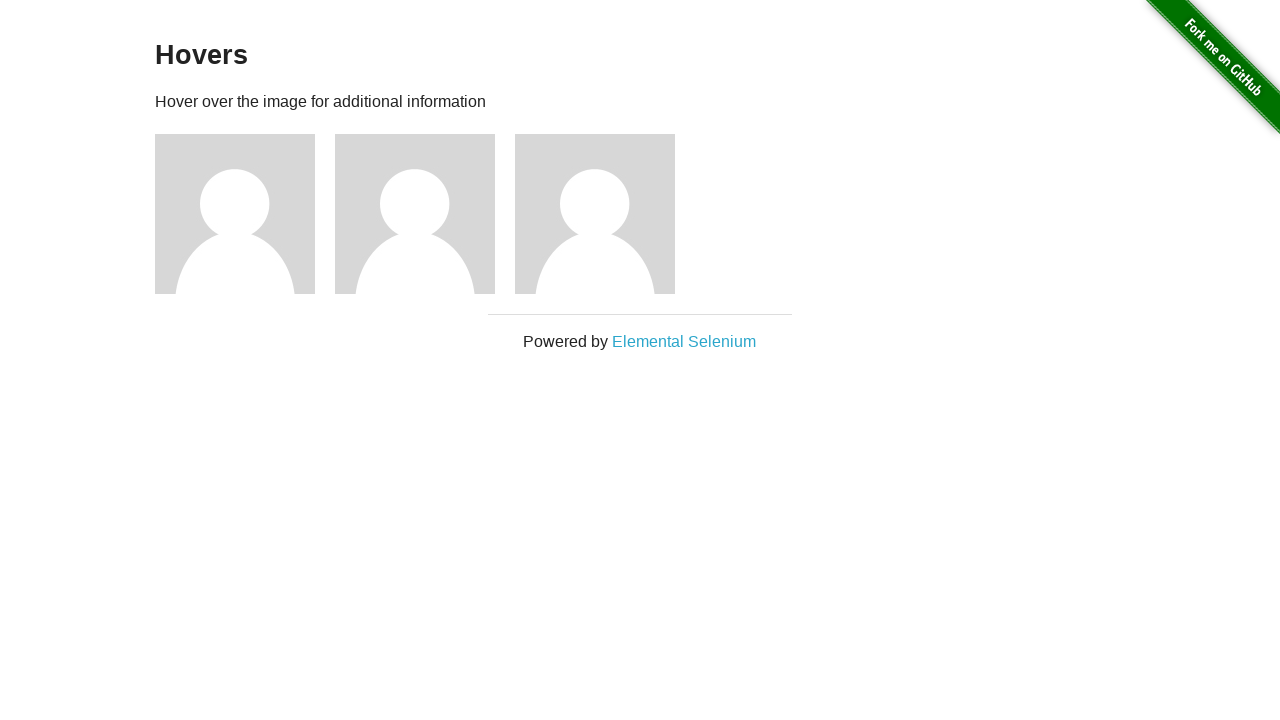

Waited for figure elements to be present on hover page
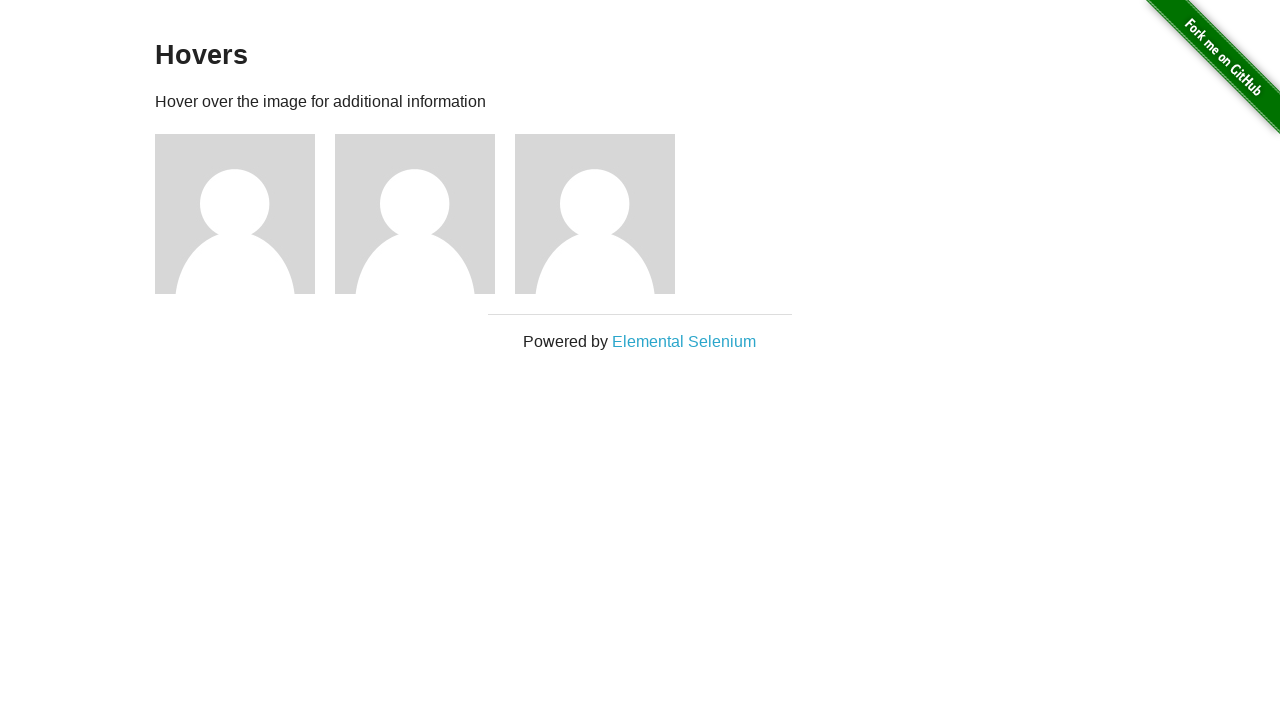

Hovered over the first figure element at (245, 214) on .figure >> nth=0
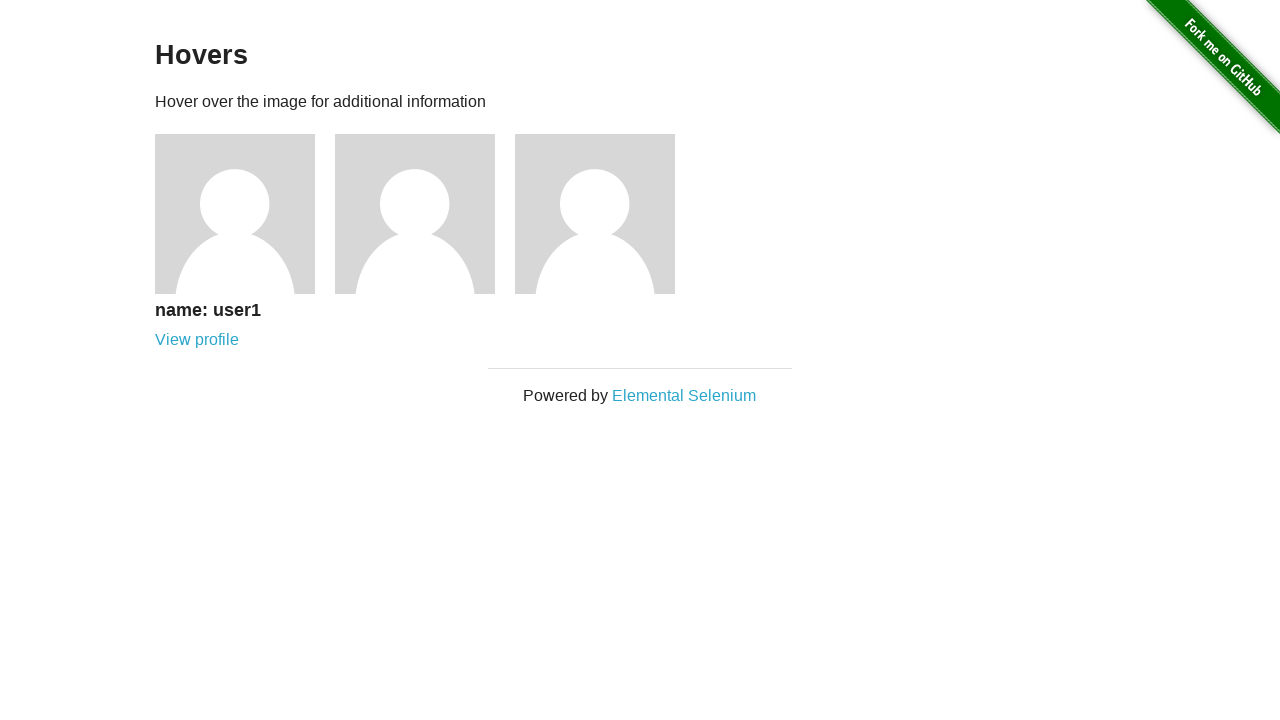

Verified that the figcaption became visible after hover
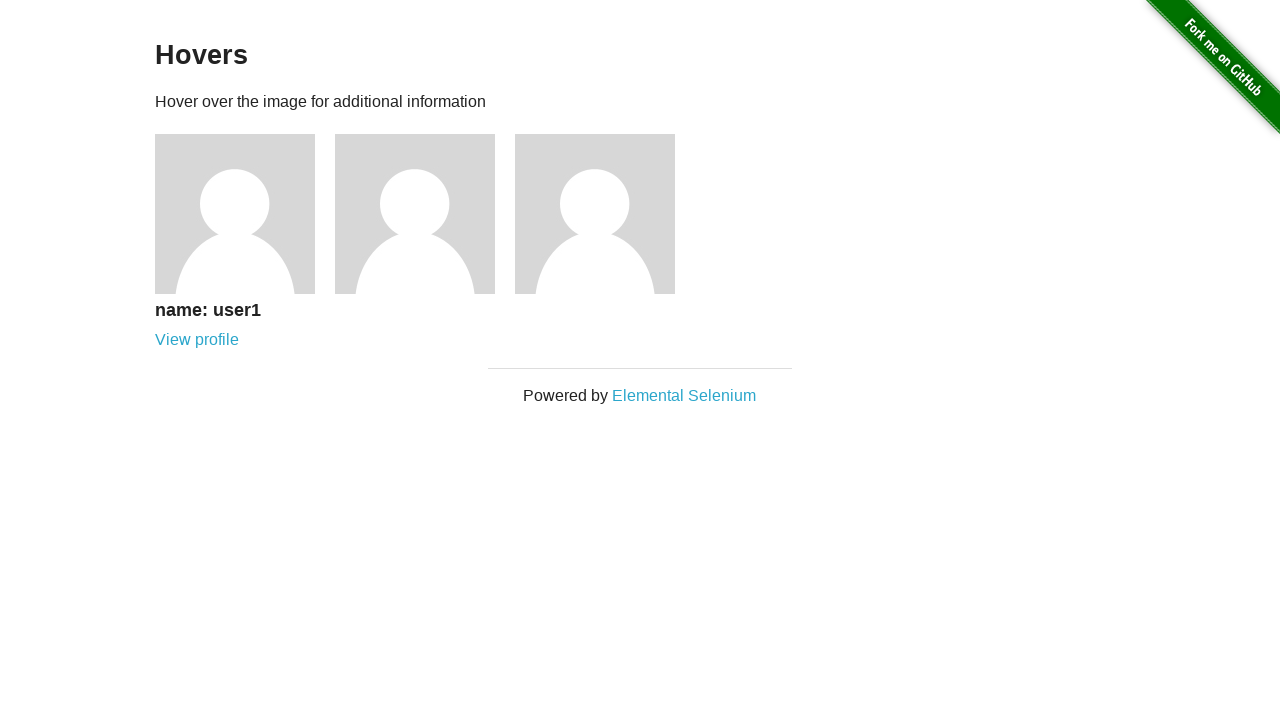

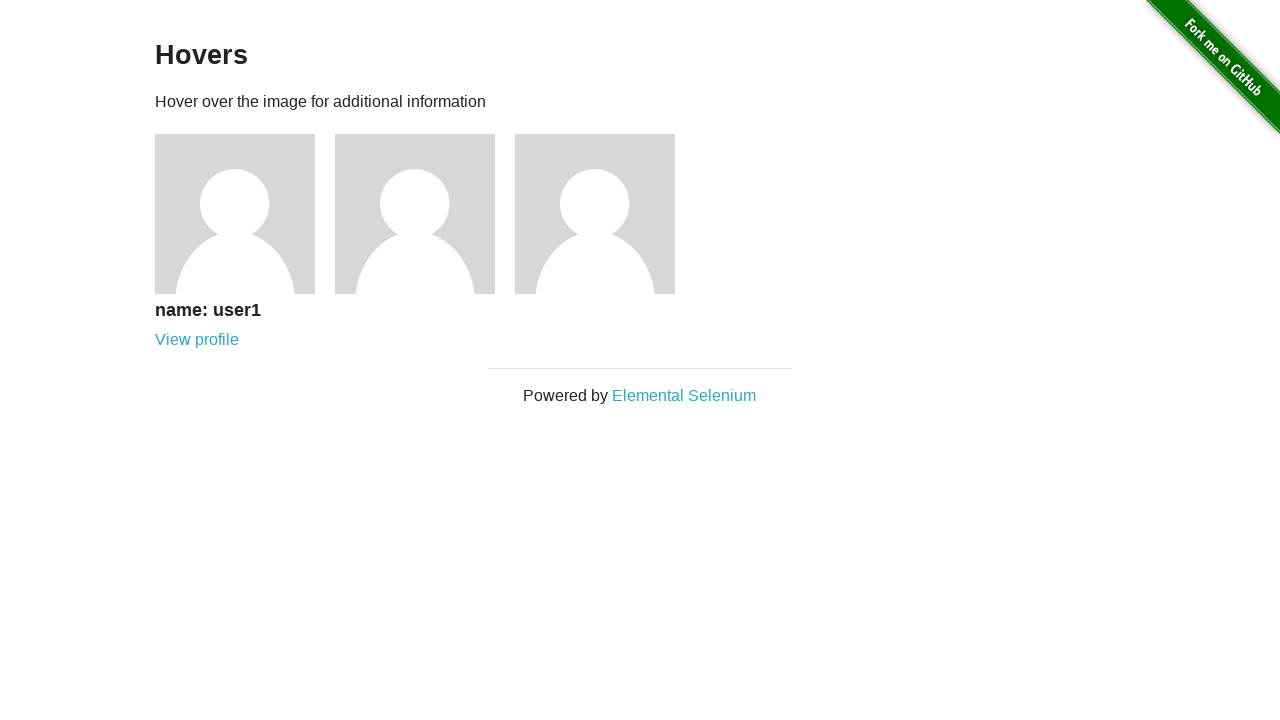